Tests window handle functionality by clicking a button that opens a new tab, switching to the new tab, then switching back to the parent window

Starting URL: https://rahulshettyacademy.com/AutomationPractice/

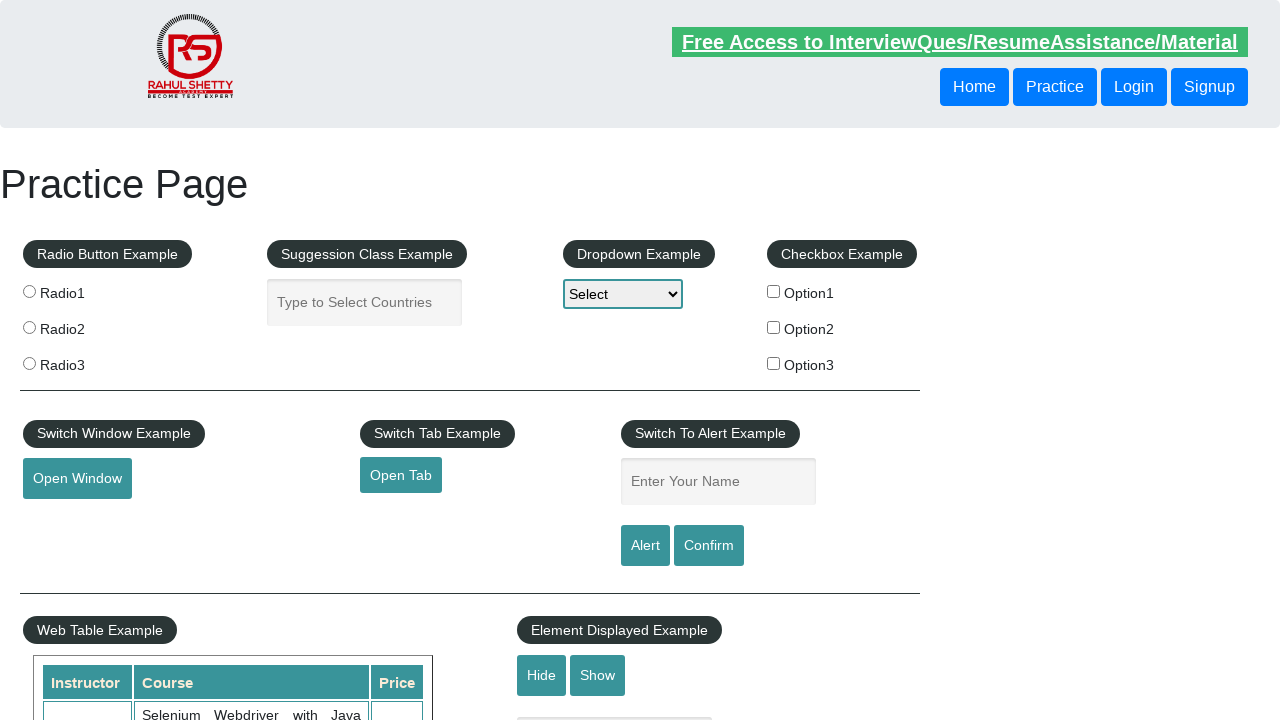

Clicked 'Open Tab' button to open a new tab at (401, 475) on #opentab
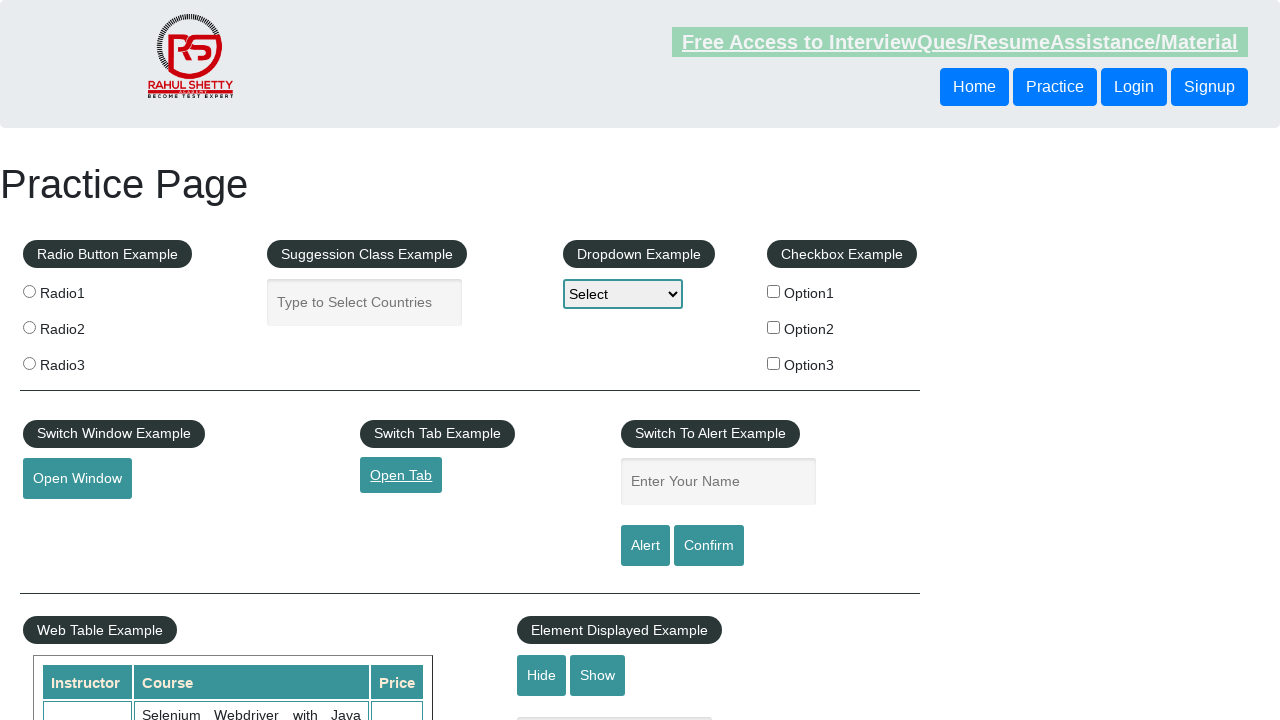

Captured new tab/page that was opened
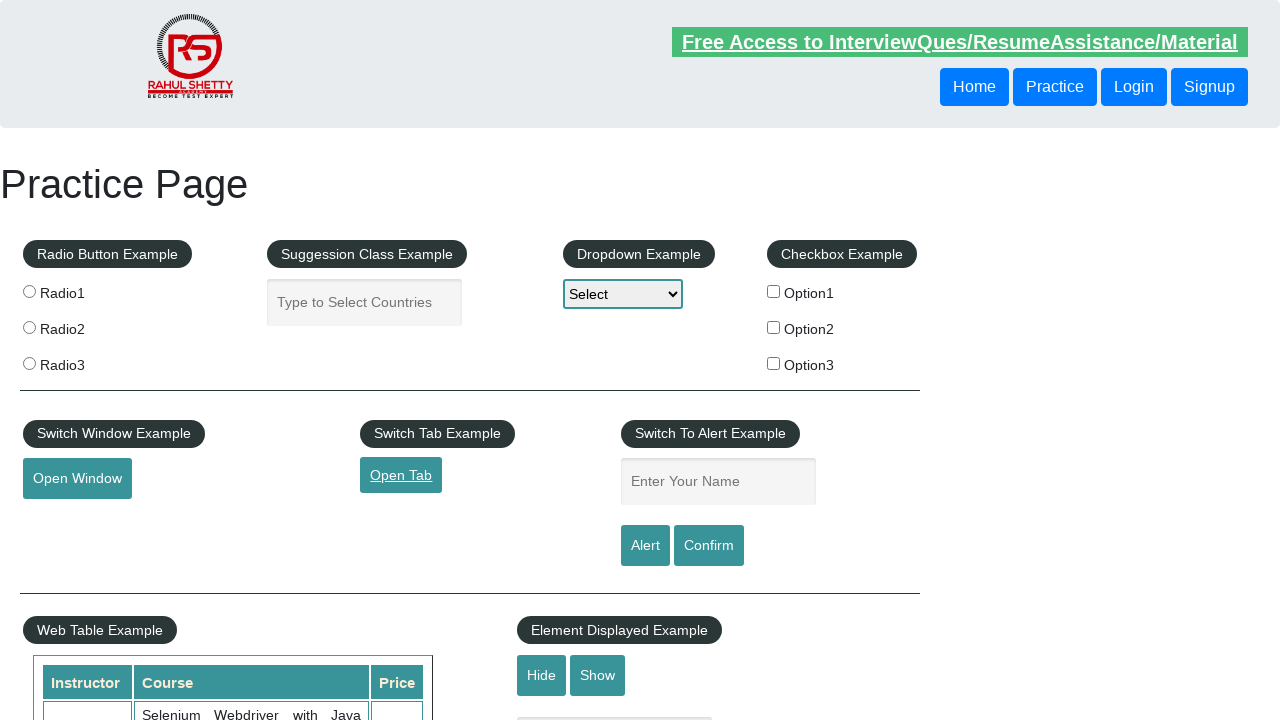

New tab loaded successfully
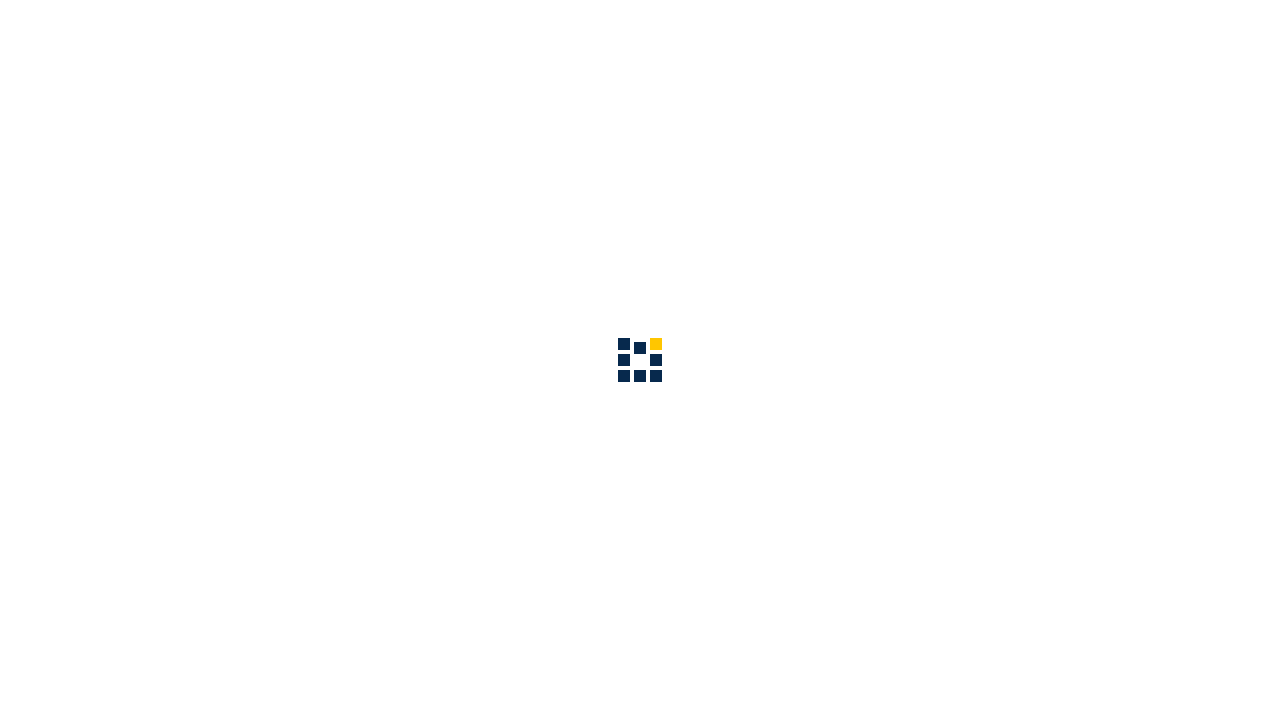

New tab title verified: QAClick Academy - A Testing Academy to Learn, Earn and Shine
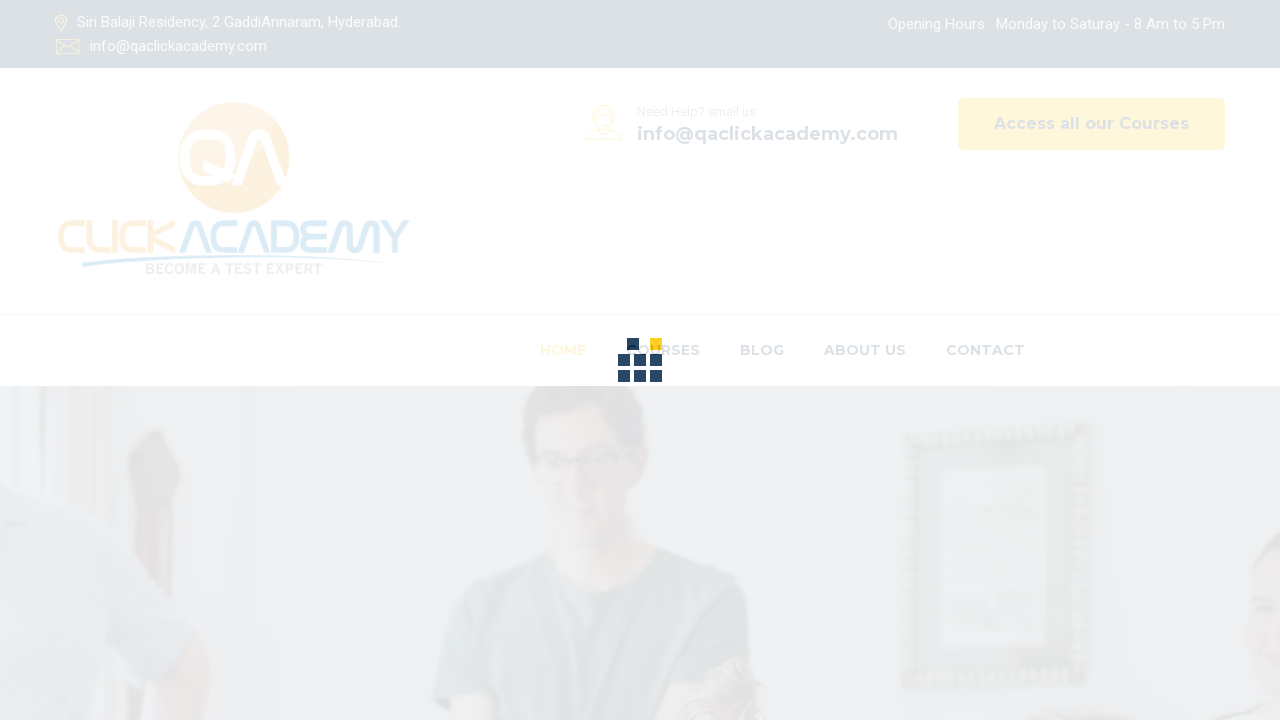

Switched back to original tab/parent window
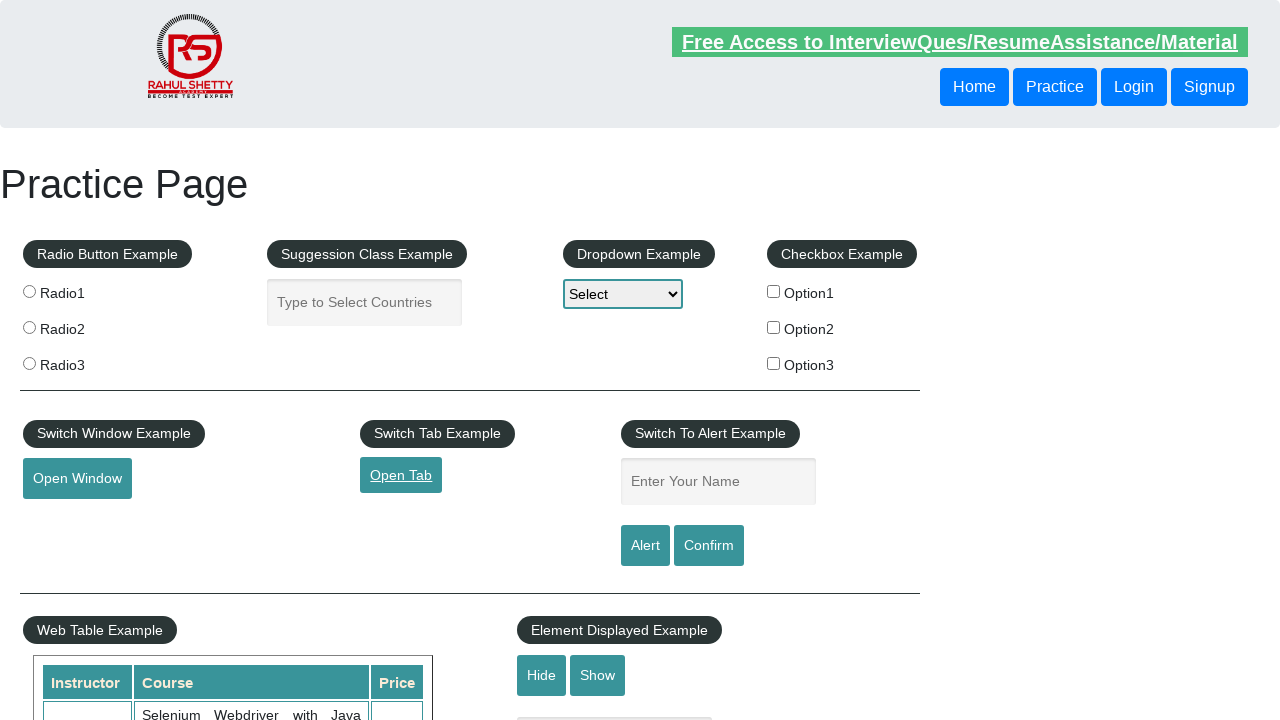

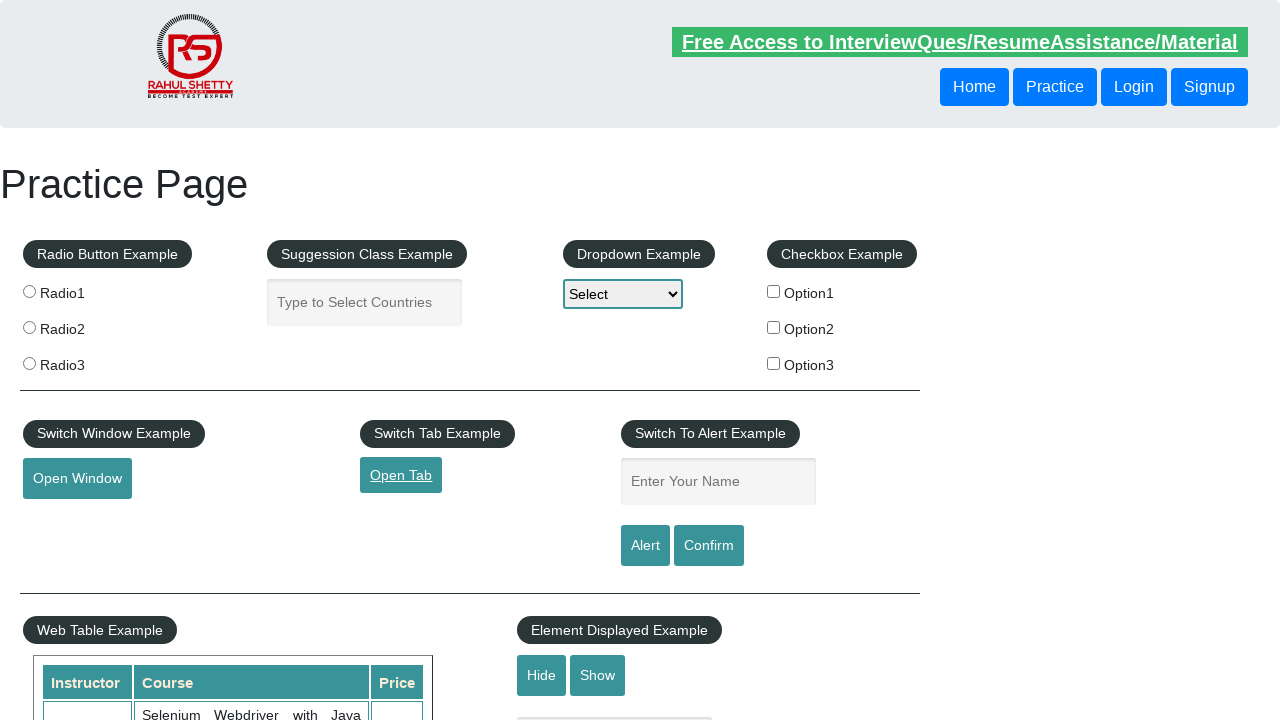